Tests JavaScript alert prompt functionality by clicking the prompt button, entering text, and accepting the alert

Starting URL: https://the-internet.herokuapp.com/javascript_alerts

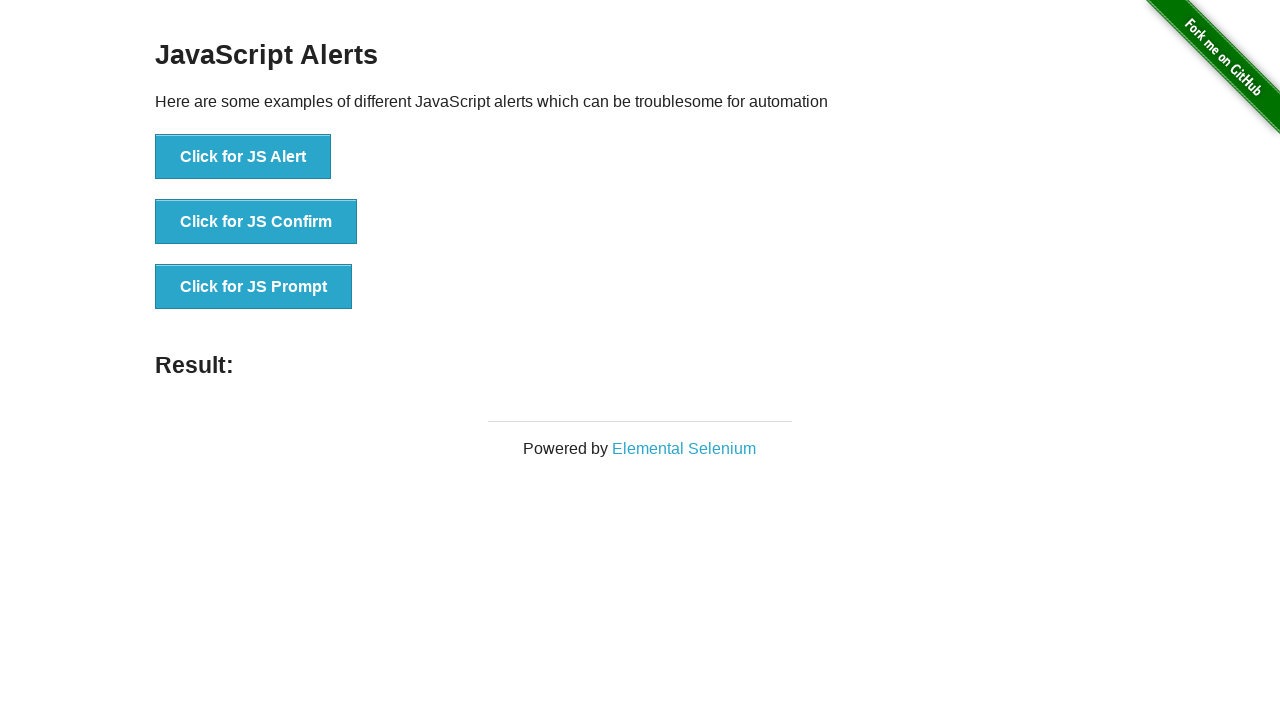

Clicked the JavaScript prompt button at (254, 287) on button[onclick='jsPrompt()']
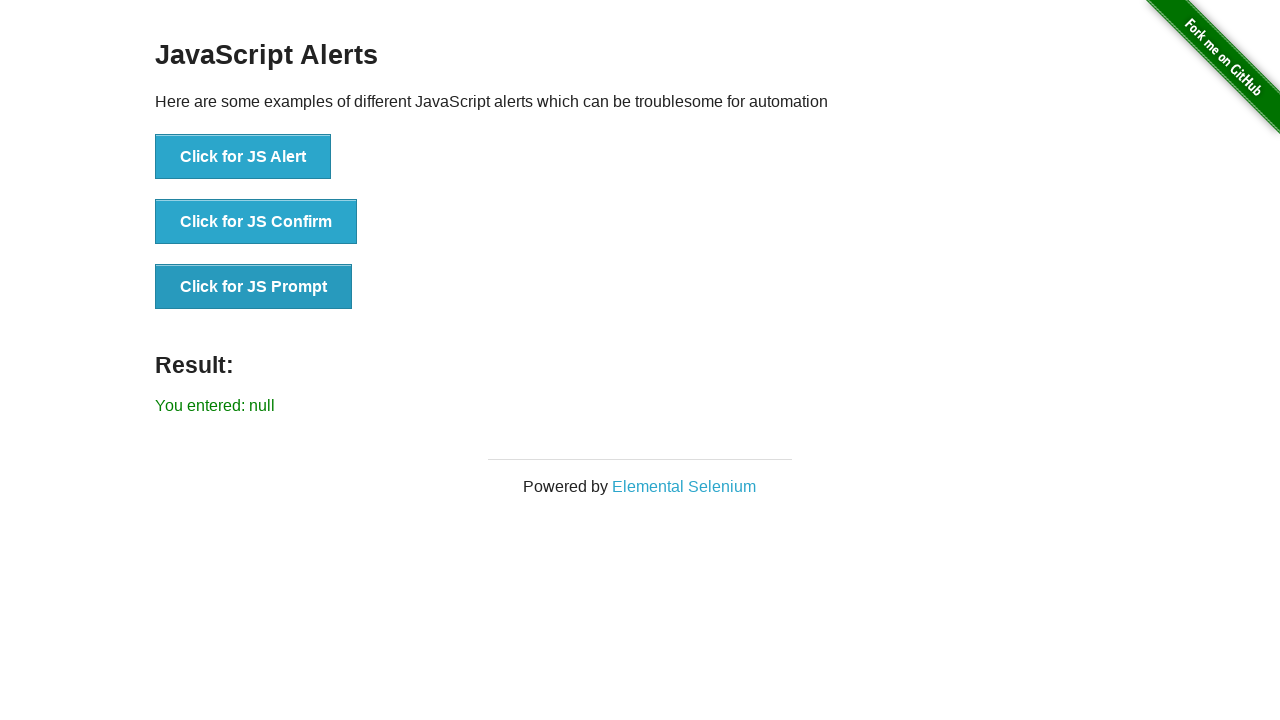

Set up dialog handler to accept prompt with text 'hello'
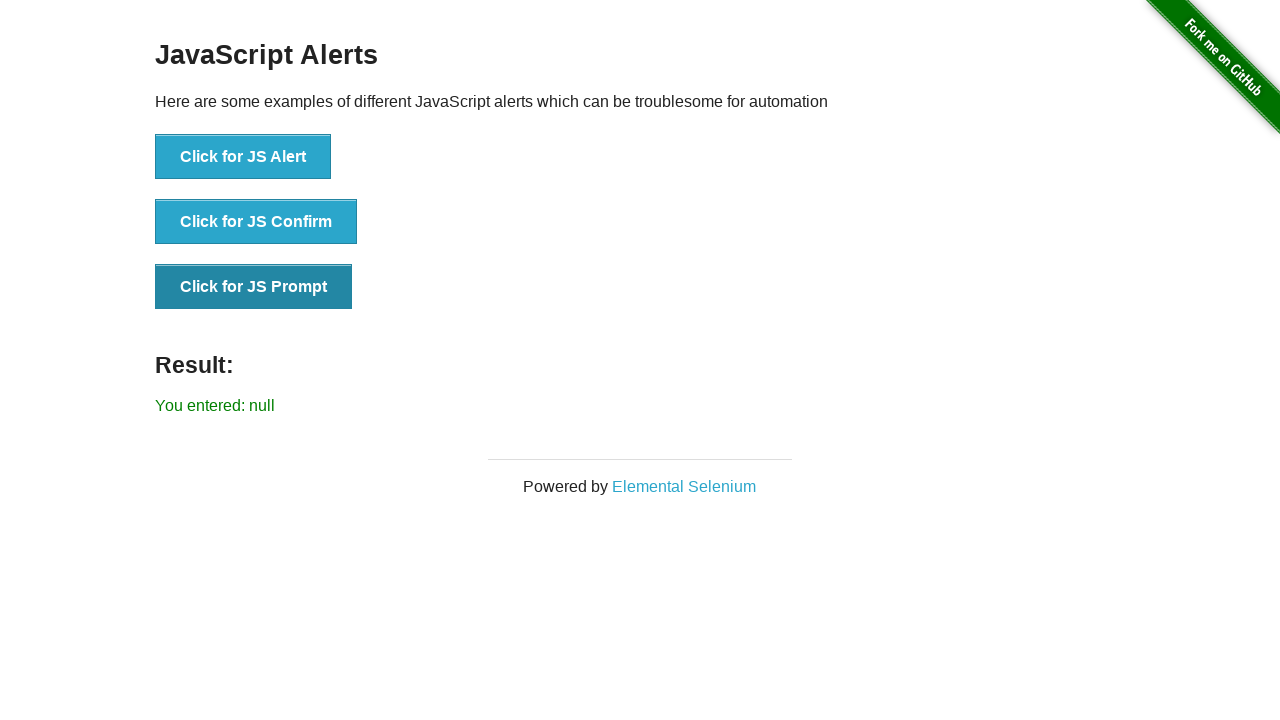

Verified result message is displayed after accepting prompt
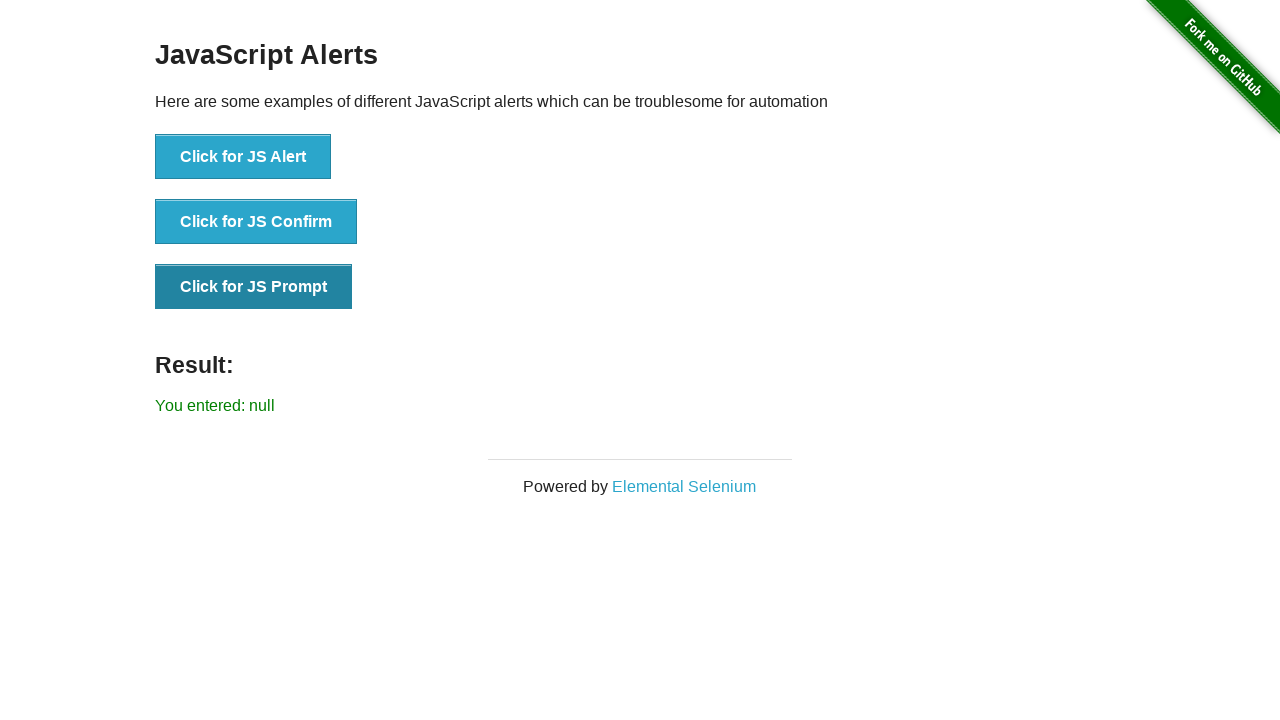

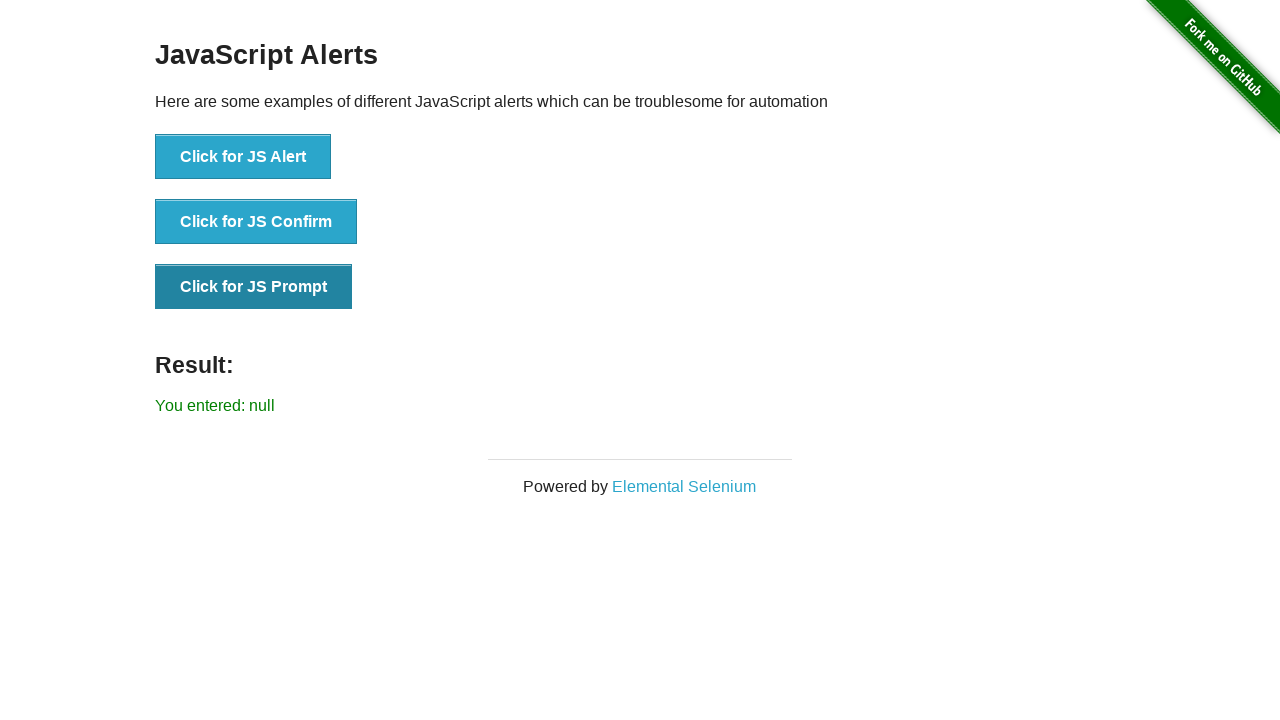